Opens the OrangeHRM demo website and verifies that the page title contains "Orange"

Starting URL: https://opensource-demo.orangehrmlive.com/

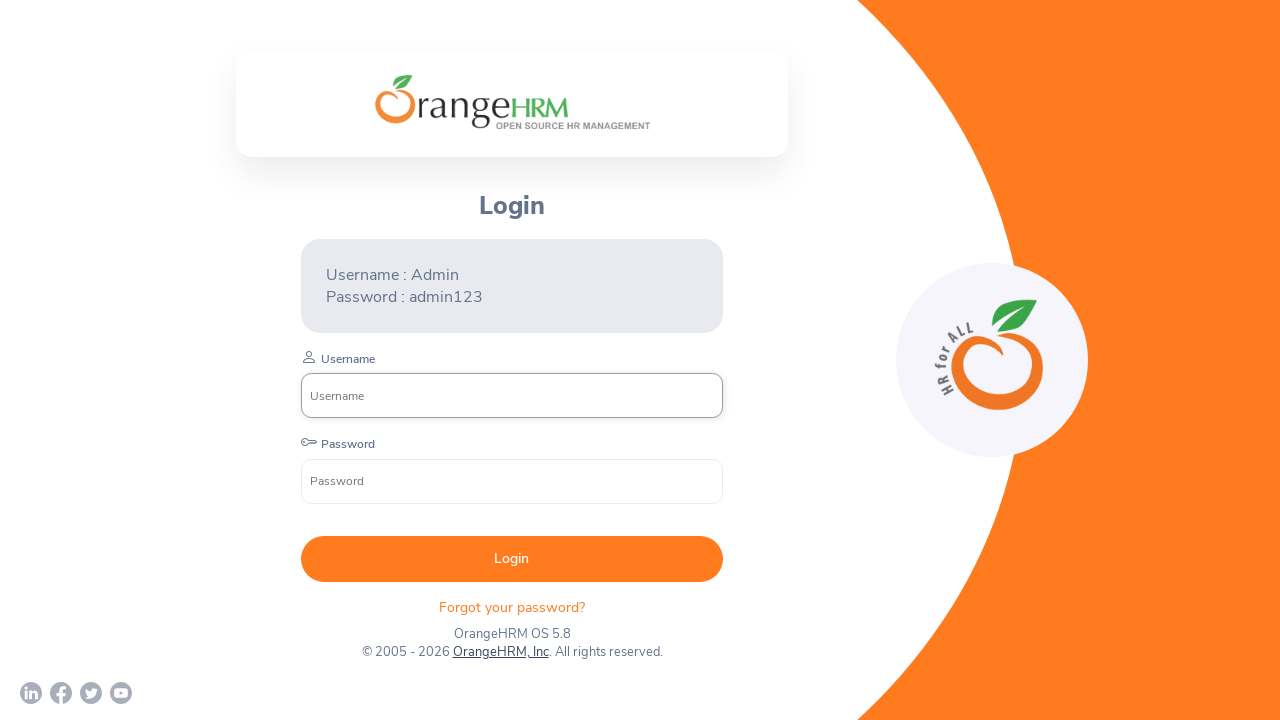

Page loaded - domcontentloaded state reached
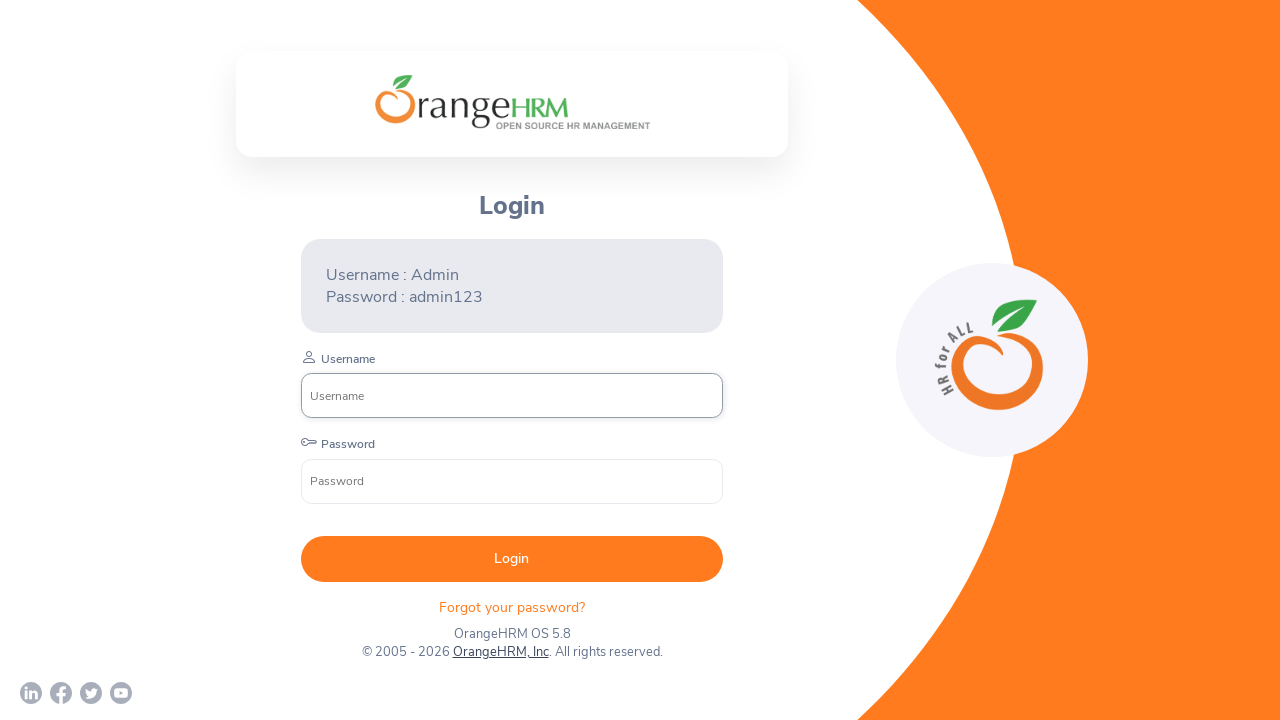

Verified page title contains 'Orange'
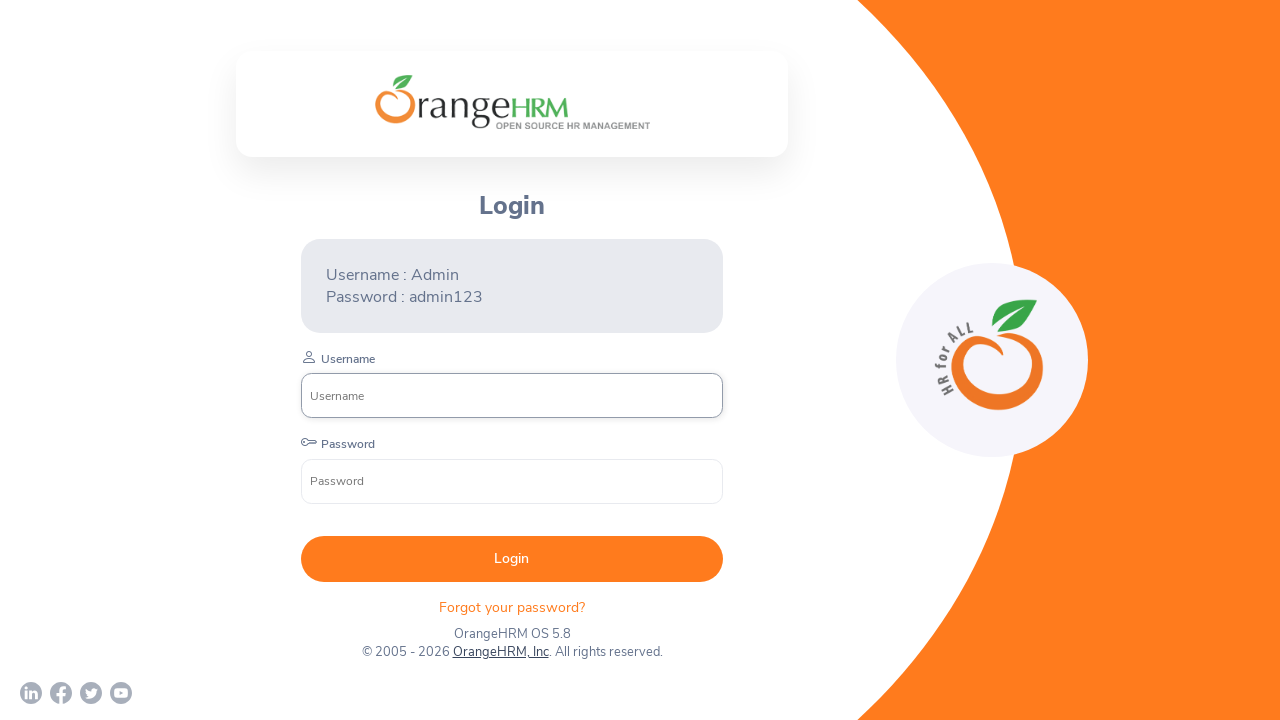

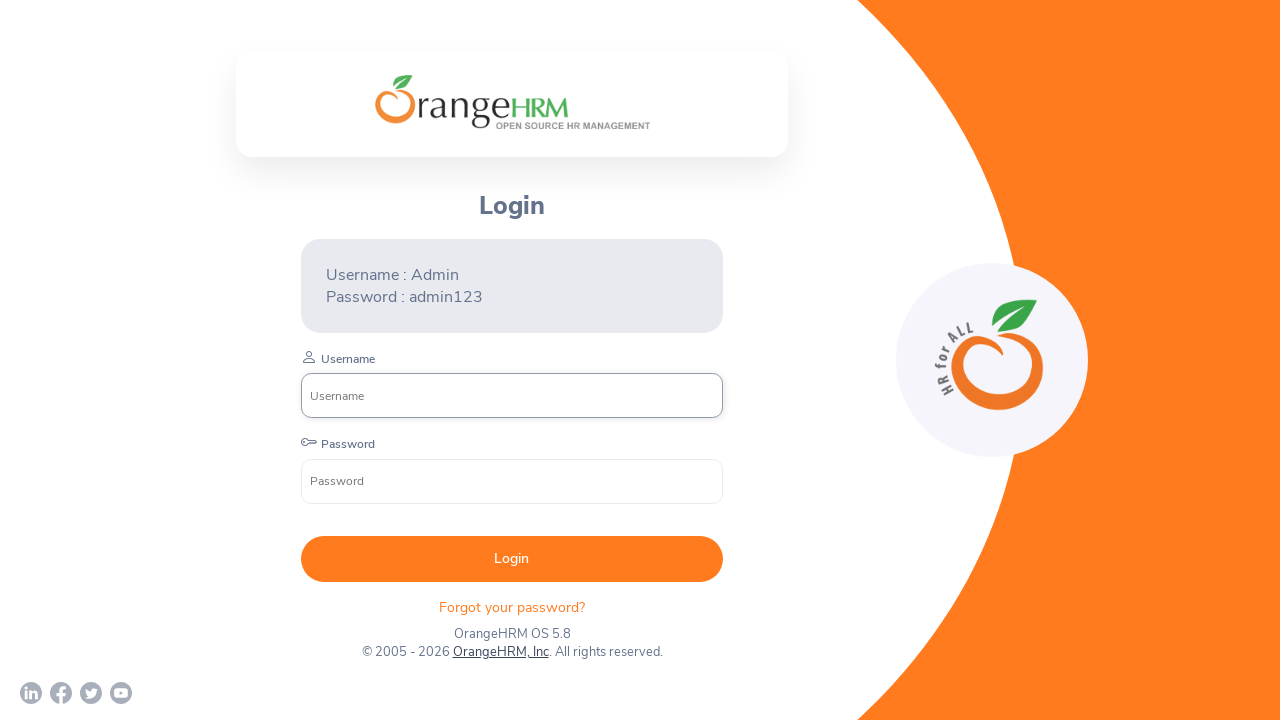